Tests user registration flow on ParaBank by filling out the registration form with personal details, address, and account credentials, then verifying successful registration and logging out.

Starting URL: https://parabank.parasoft.com/parabank/index.htm

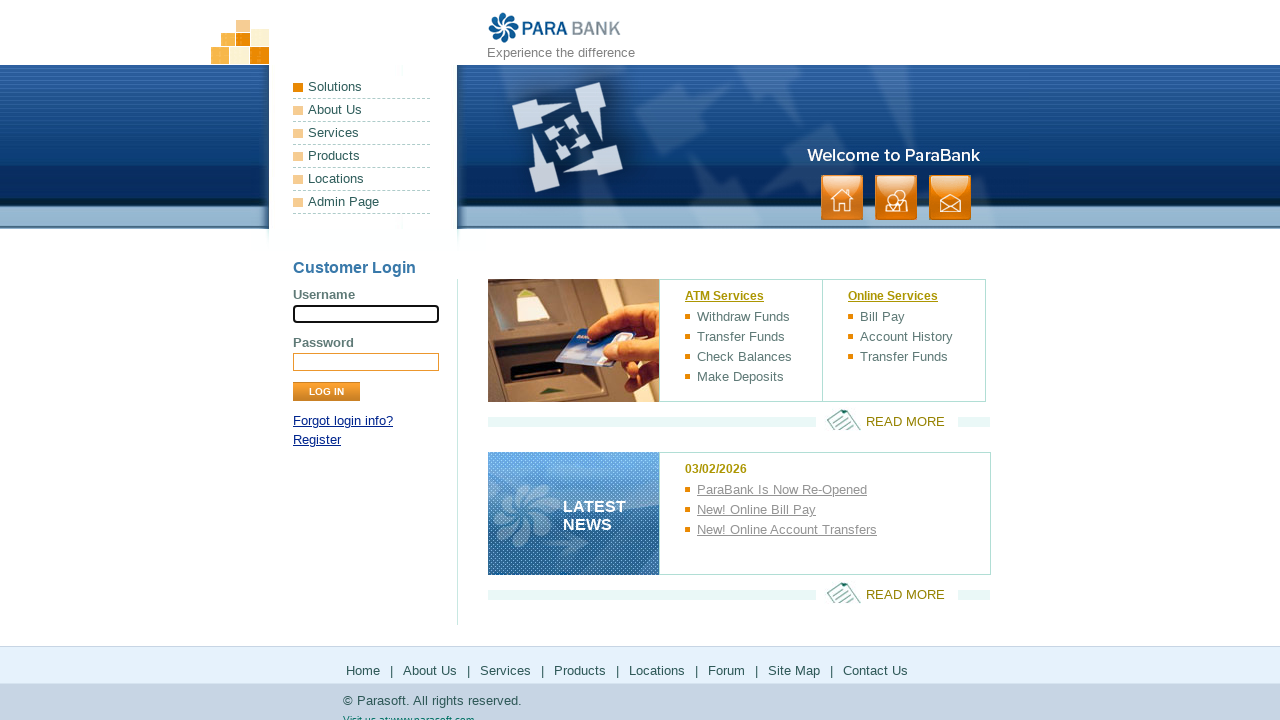

Clicked Register link at (317, 440) on text=Register
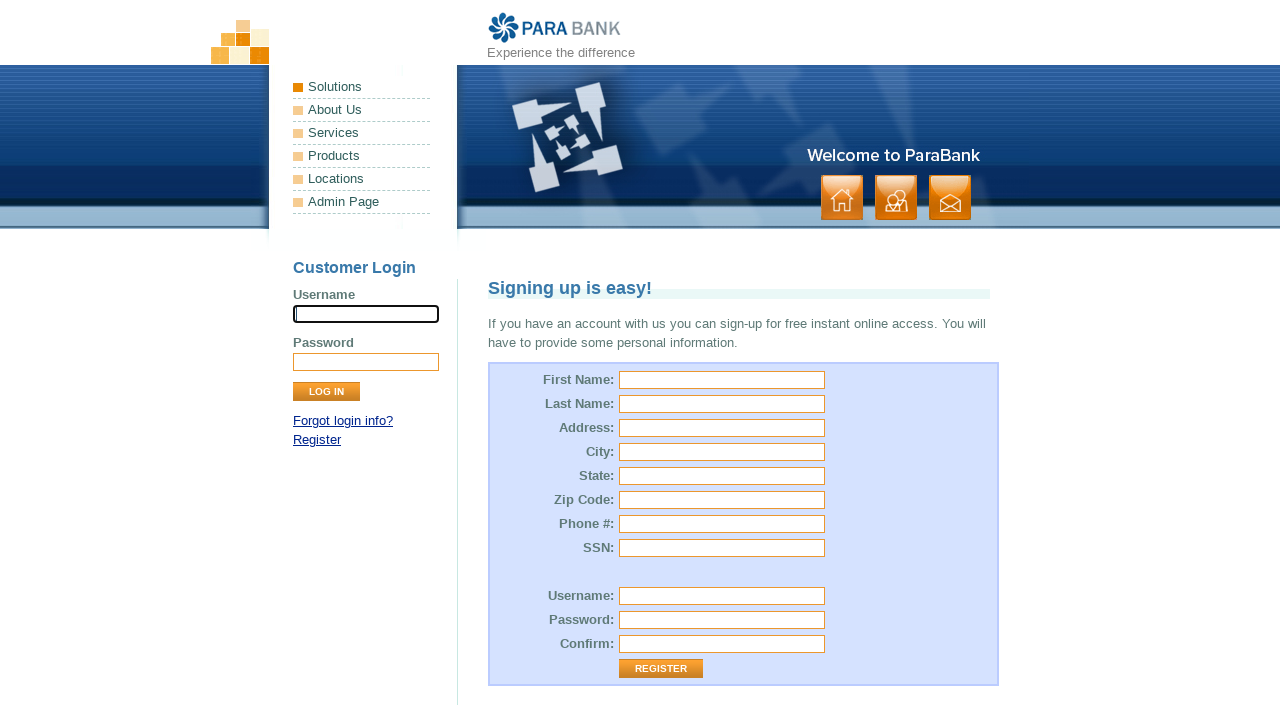

Filled first name field with 'John' on input[name='customer.firstName']
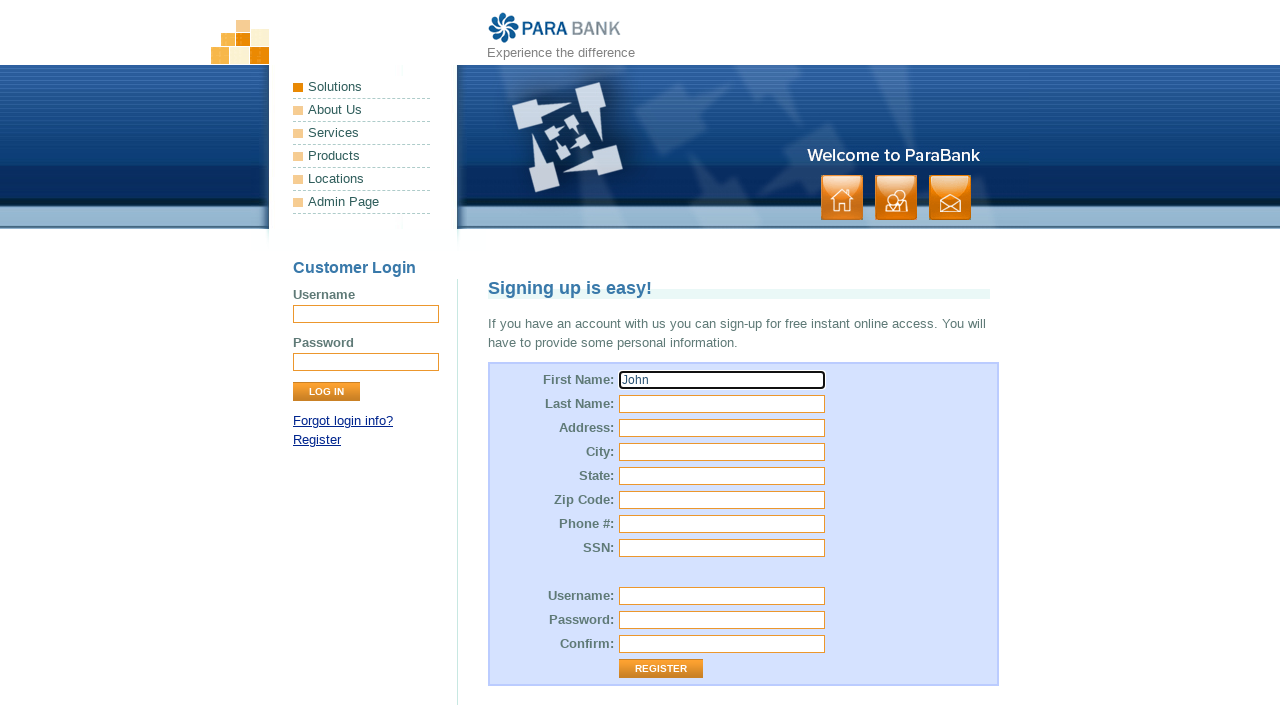

Filled last name field with 'Smith' on input[name='customer.lastName']
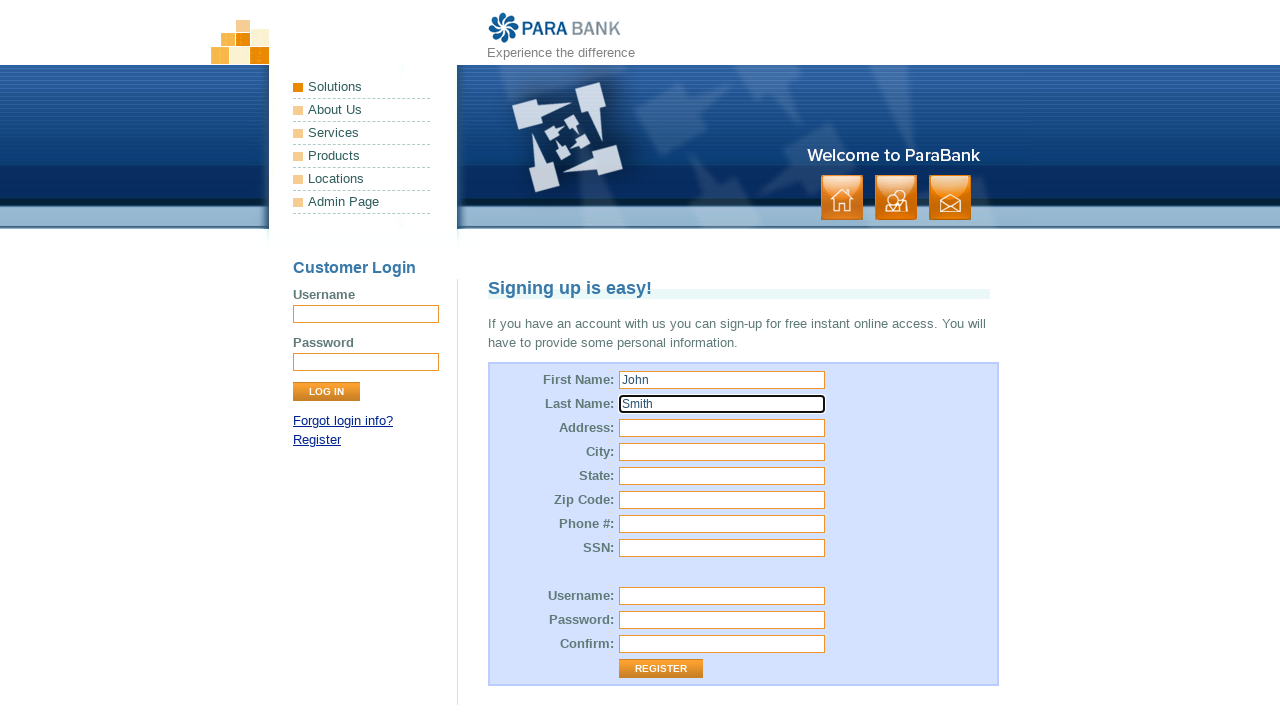

Filled street address with '123 Main Street' on #customer\.address\.street
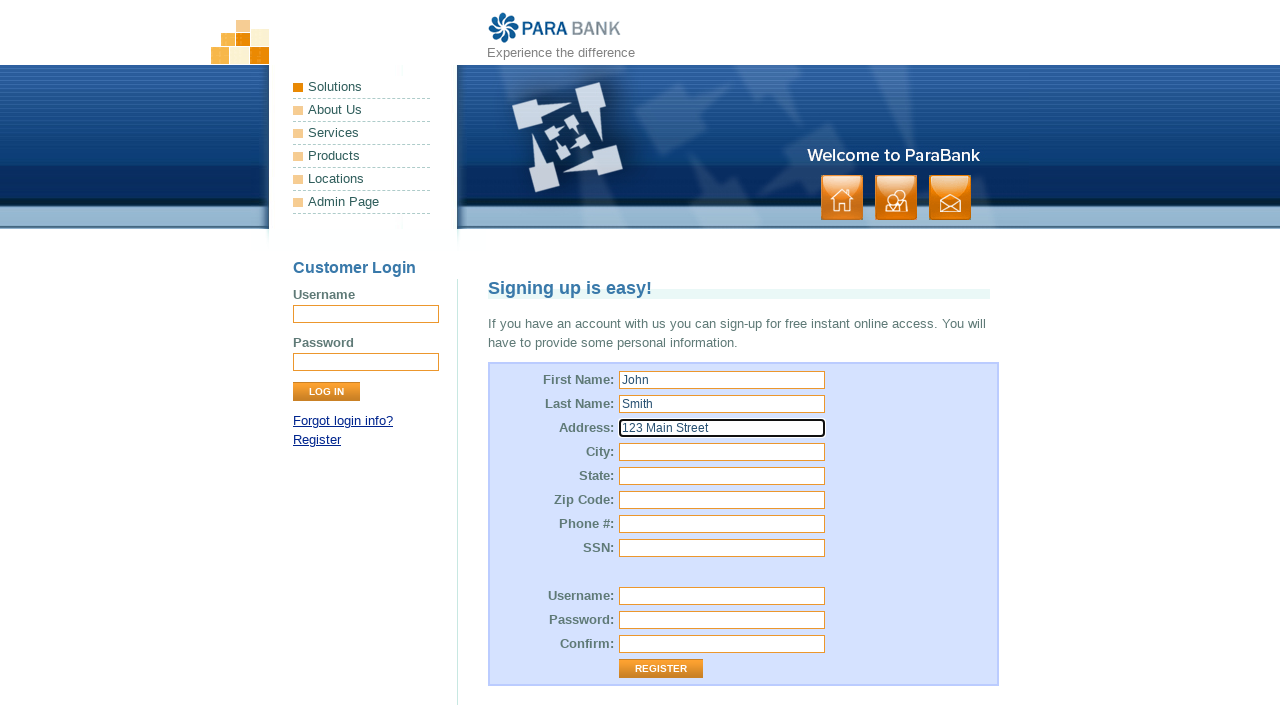

Filled city field with 'Springfield' on input[name='customer.address.city']
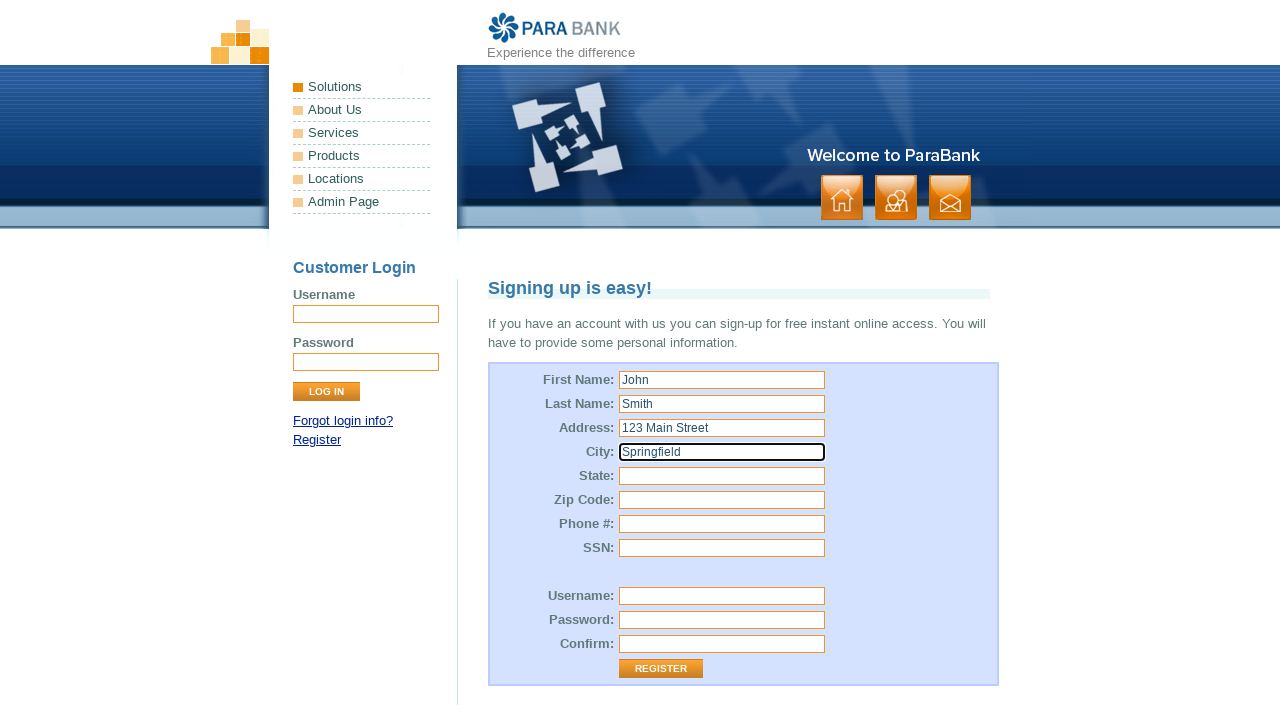

Filled state field with 'Illinois' on #customer\.address\.state
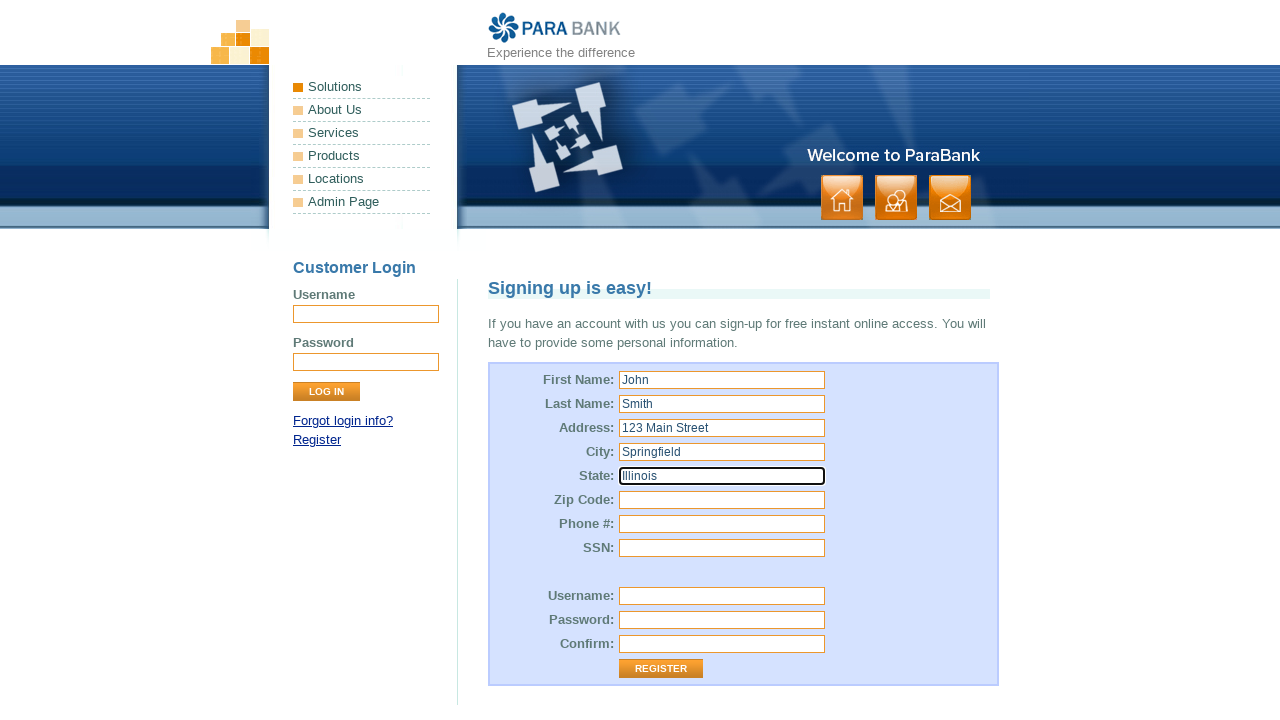

Filled zip code field with '62701' on input[name='customer.address.zipCode']
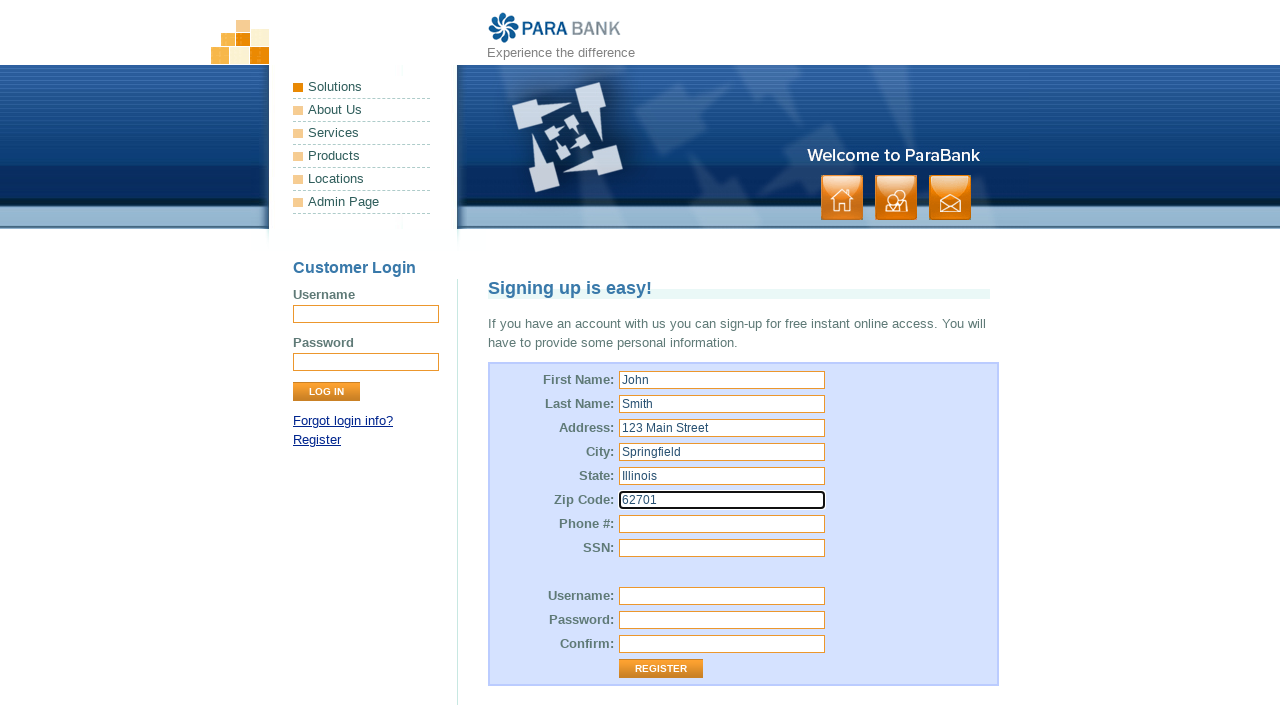

Filled phone number field with '5551234567' on #customer\.phoneNumber
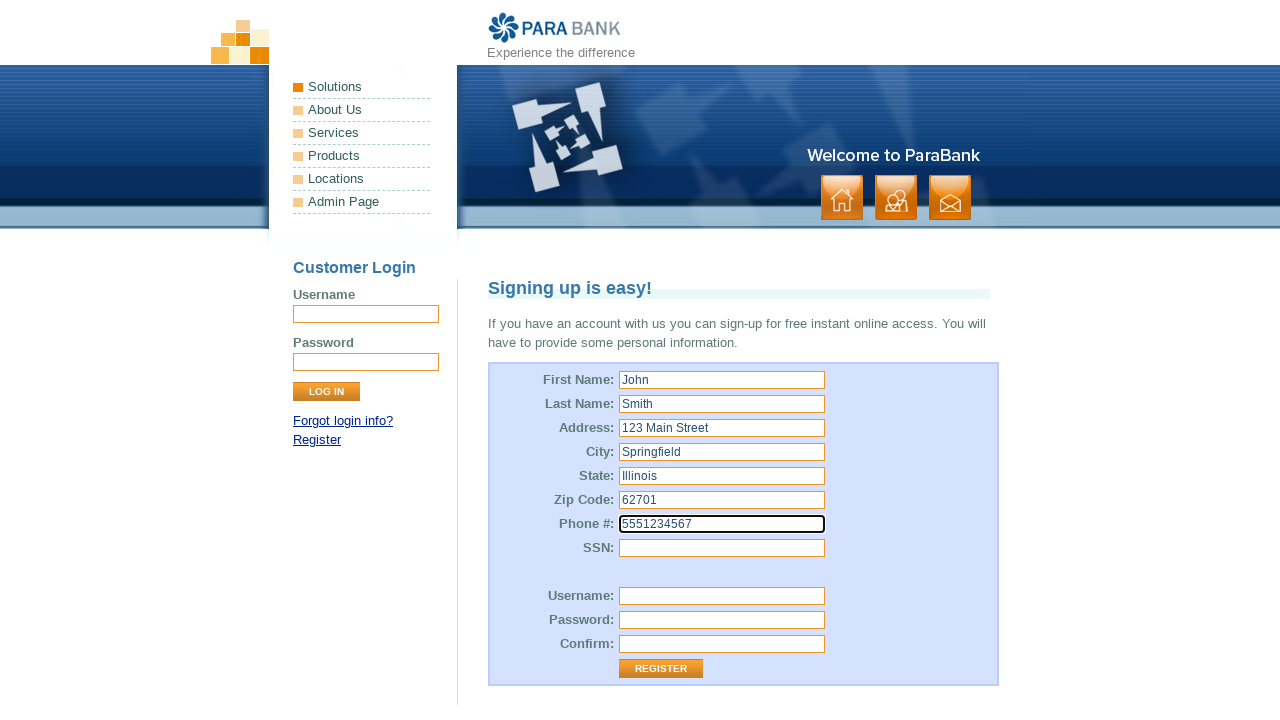

Filled SSN field with '123456789' on input[name='customer.ssn']
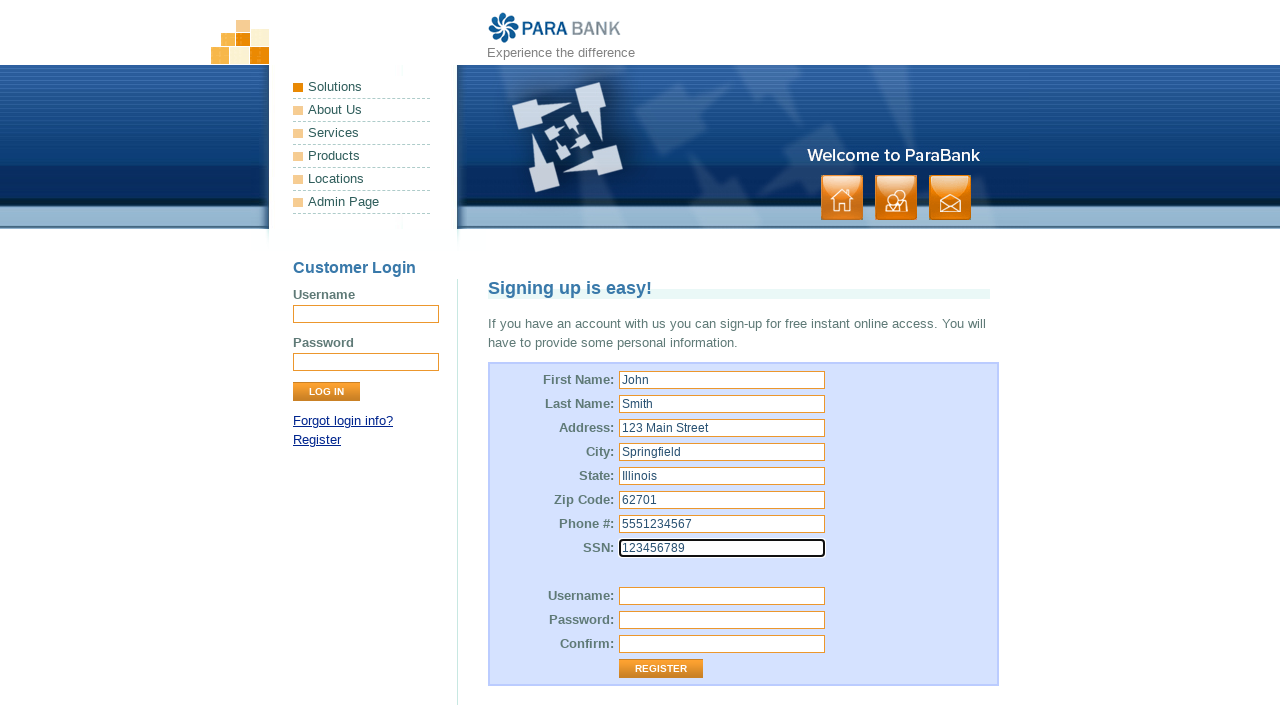

Filled username field with 'testuser8472' on input[name='customer.username']
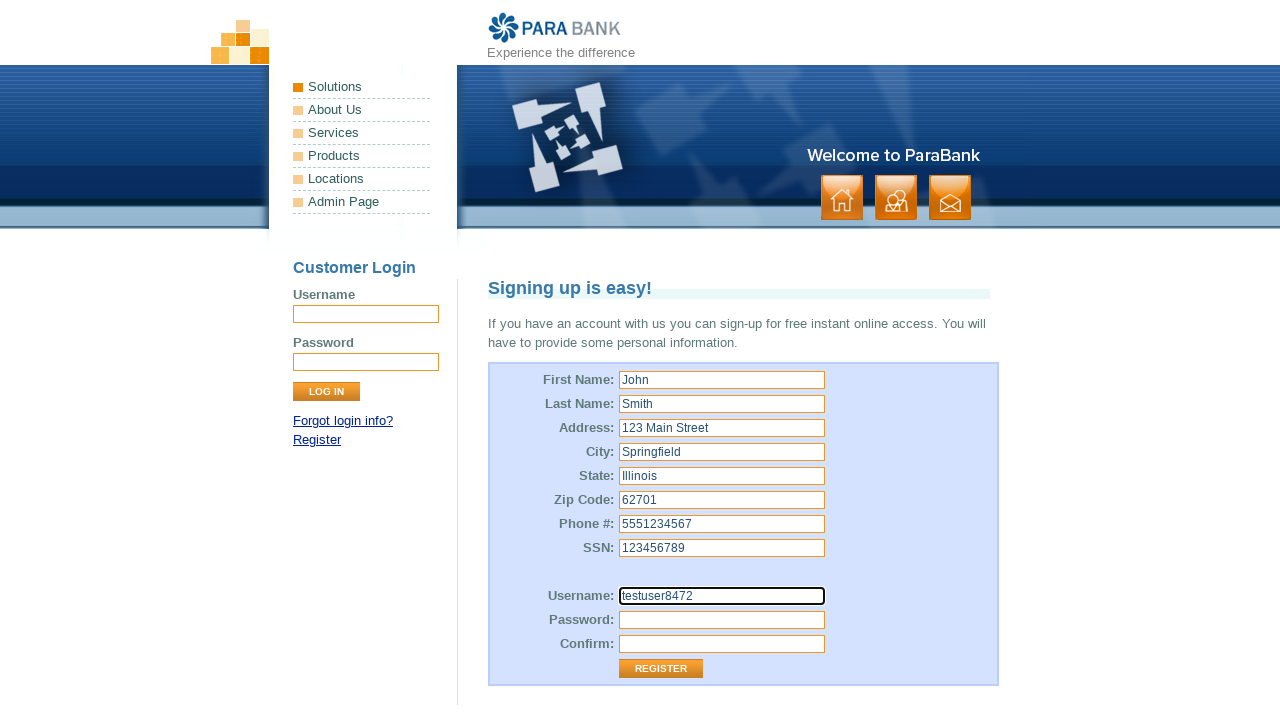

Filled password field with 'SecurePass456' on input[name='customer.password']
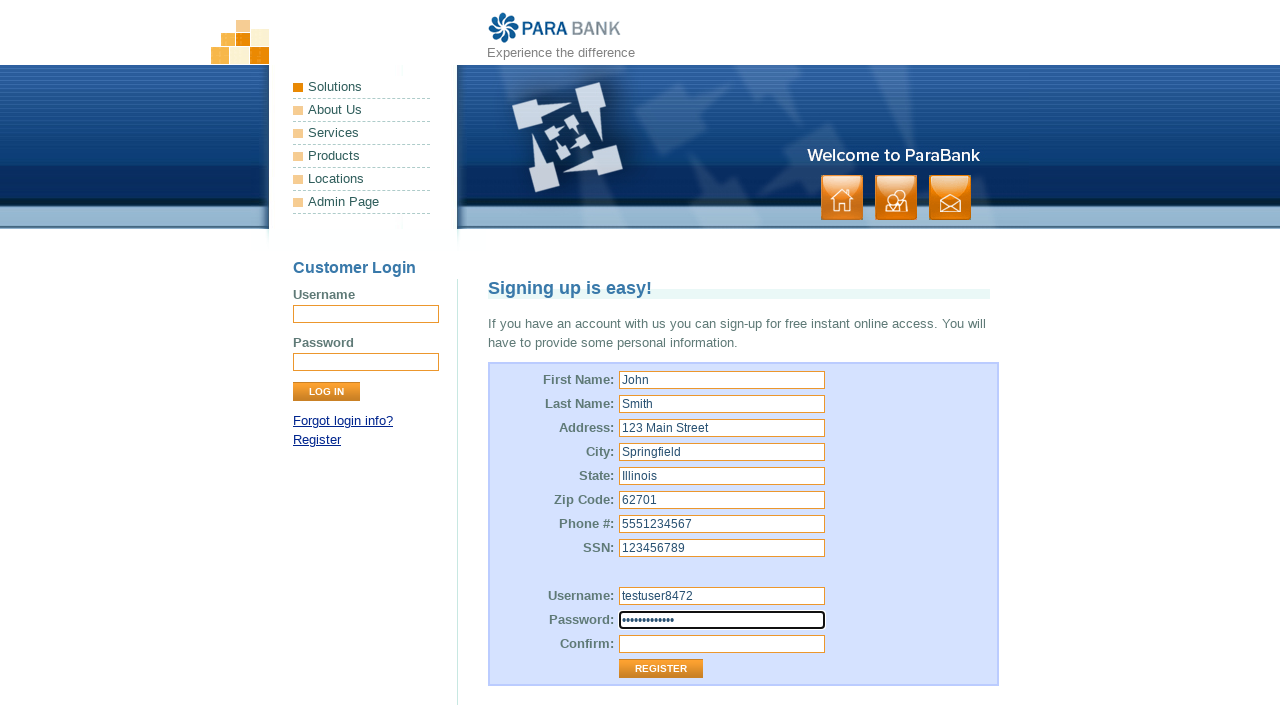

Filled password confirmation field with 'SecurePass456' on input[name='repeatedPassword']
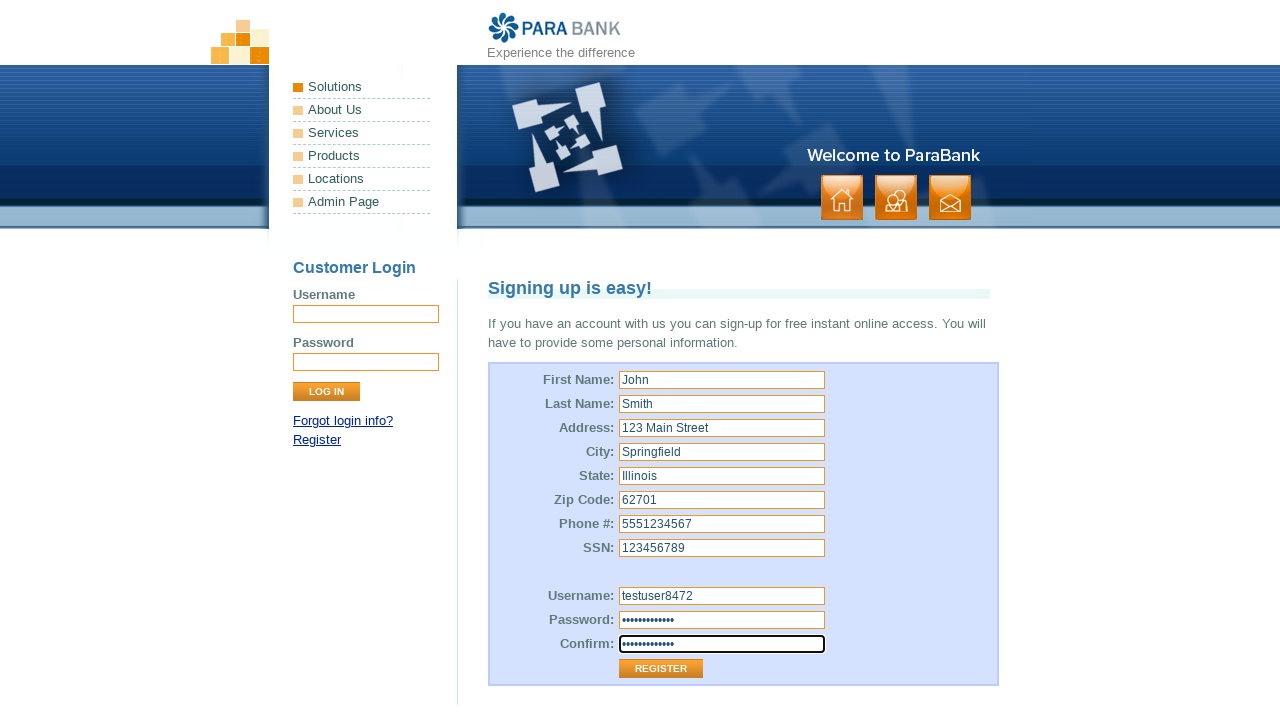

Clicked submit button to register account at (661, 669) on #customerForm input[type='submit']
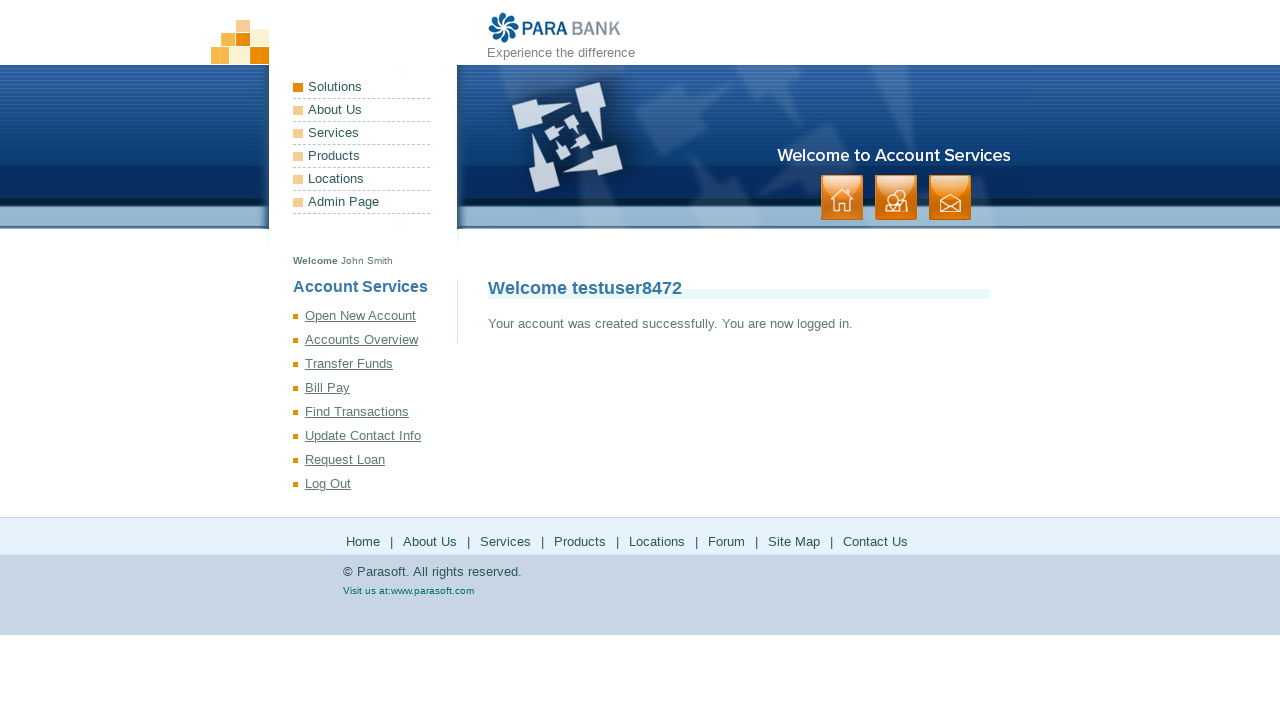

Verified successful account creation message appeared
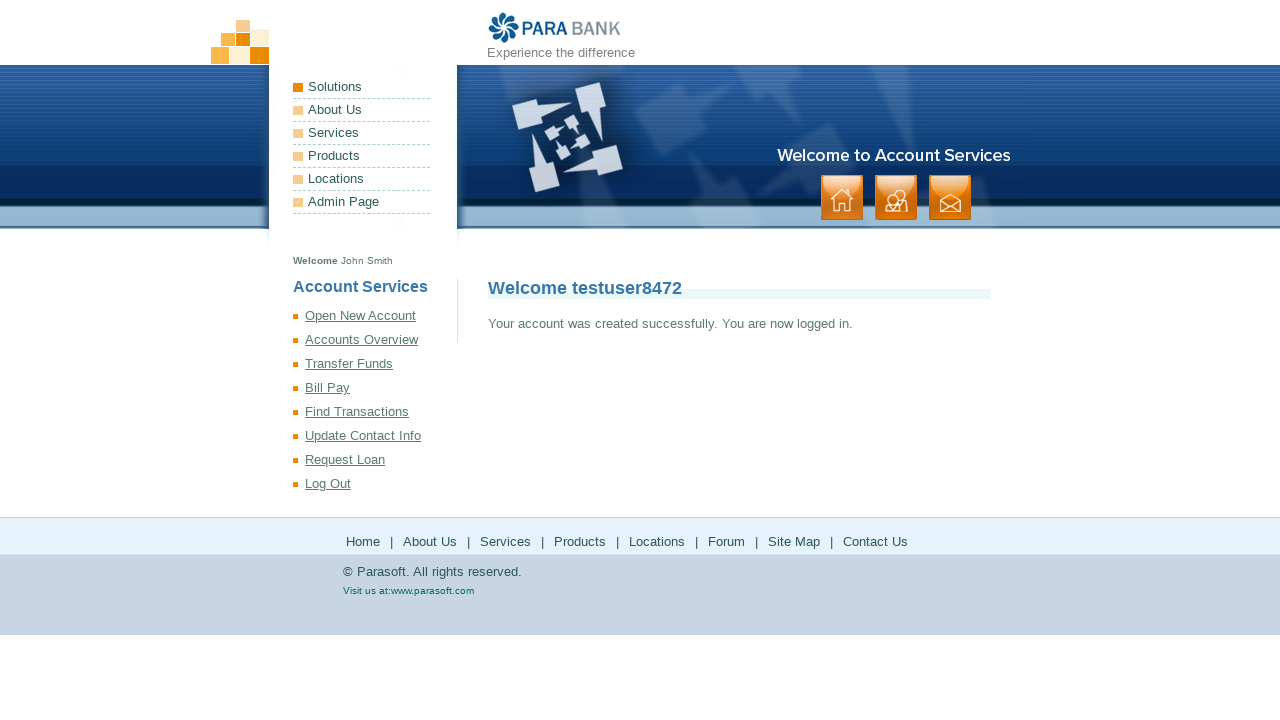

Clicked Log Out button to end session at (375, 484) on text=Log Out
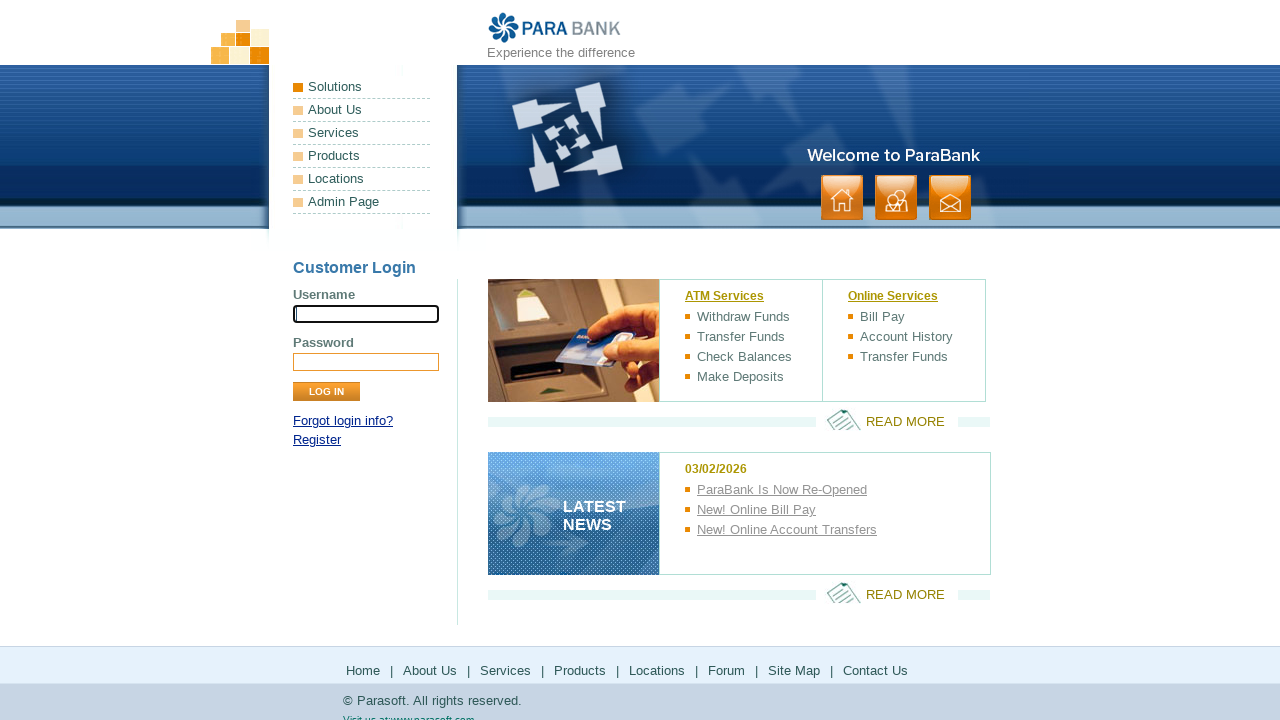

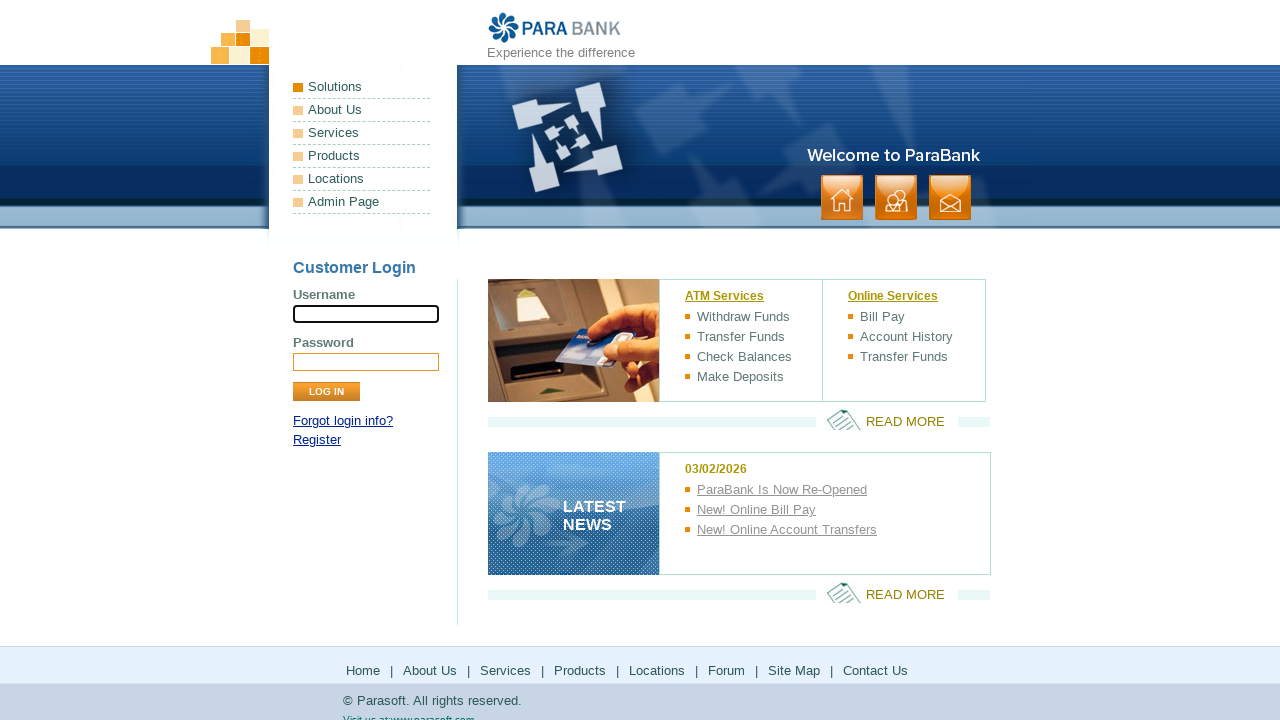